Tests file upload functionality by uploading a test file and verifying the upload success message appears

Starting URL: https://the-internet.herokuapp.com/upload

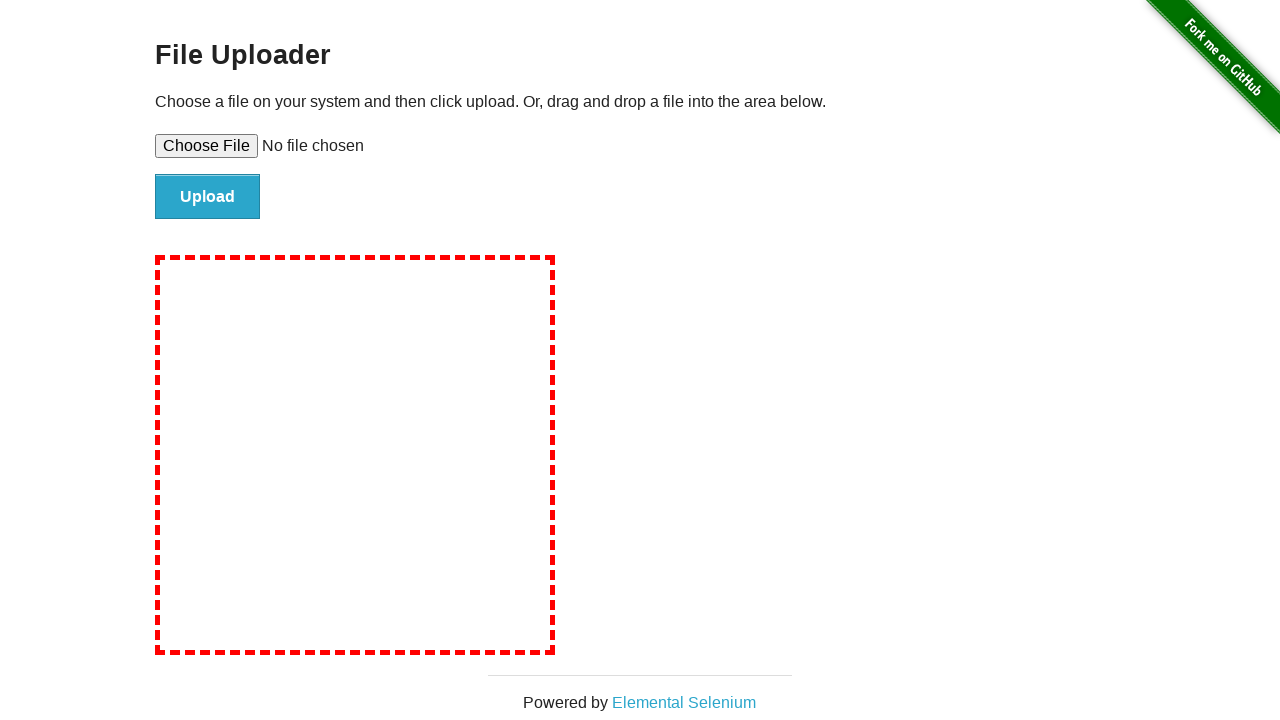

Created temporary test file for upload
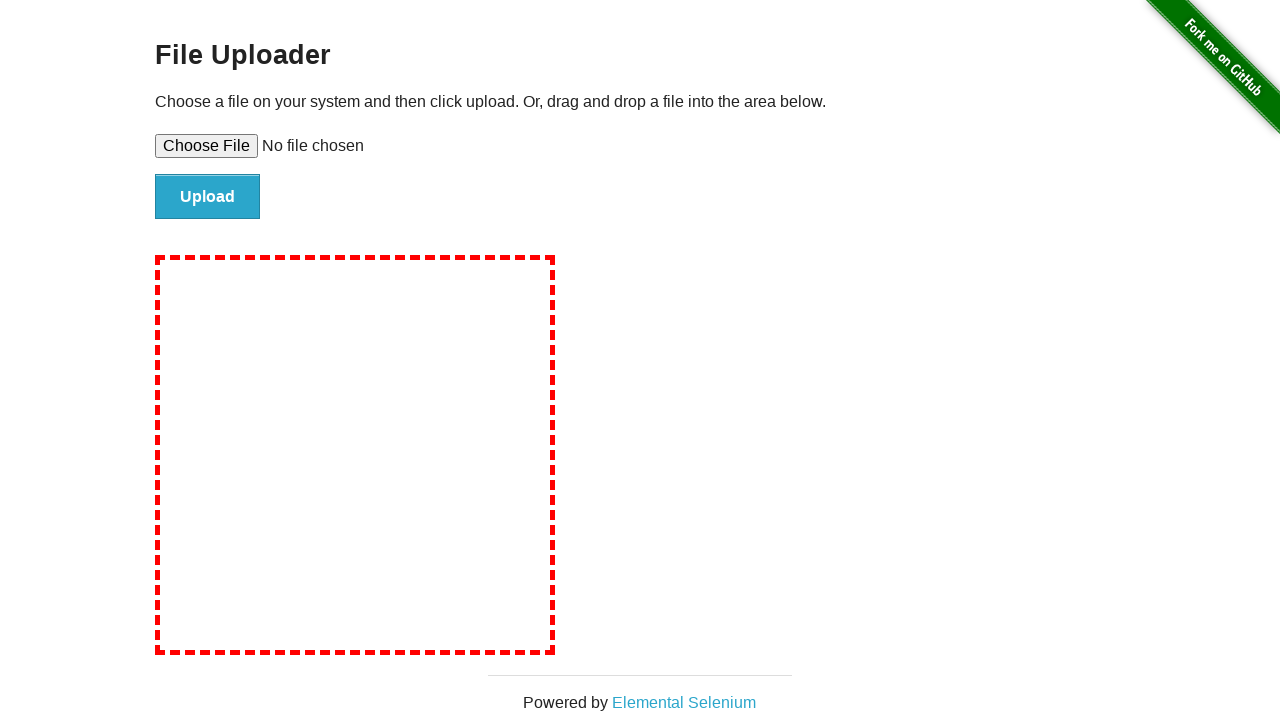

Set input file for upload
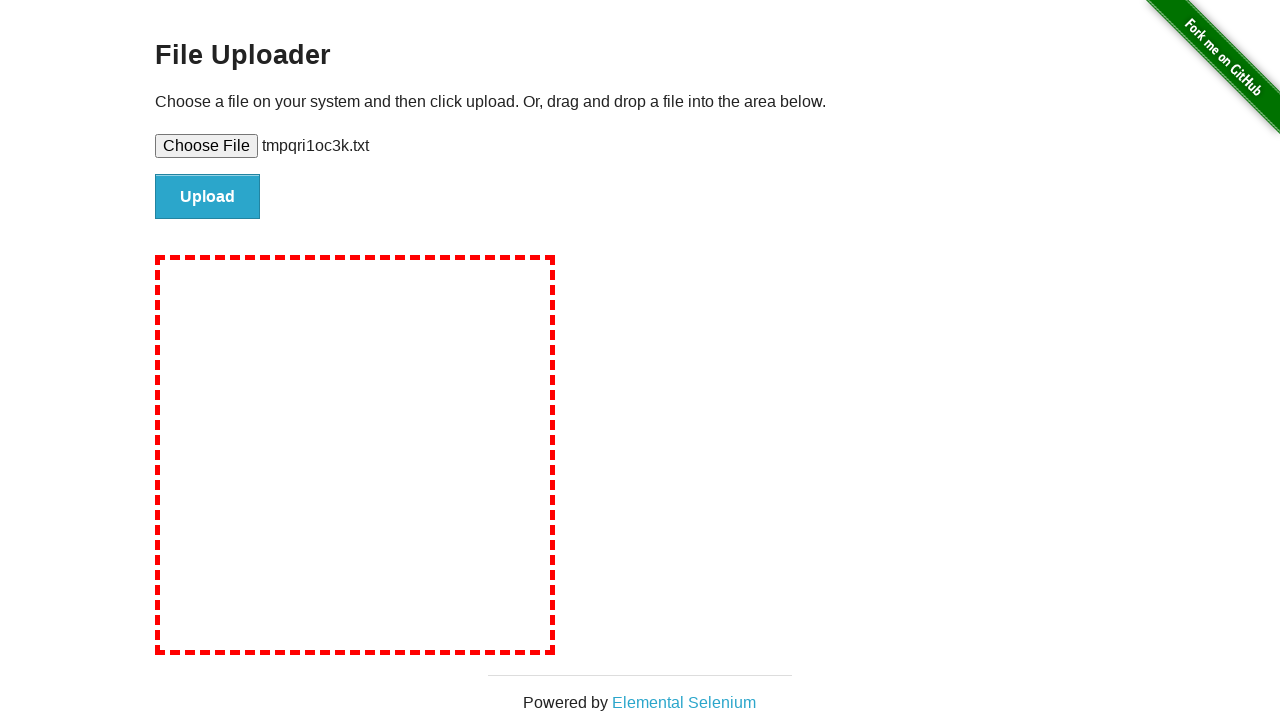

Clicked file submit button at (208, 197) on #file-submit
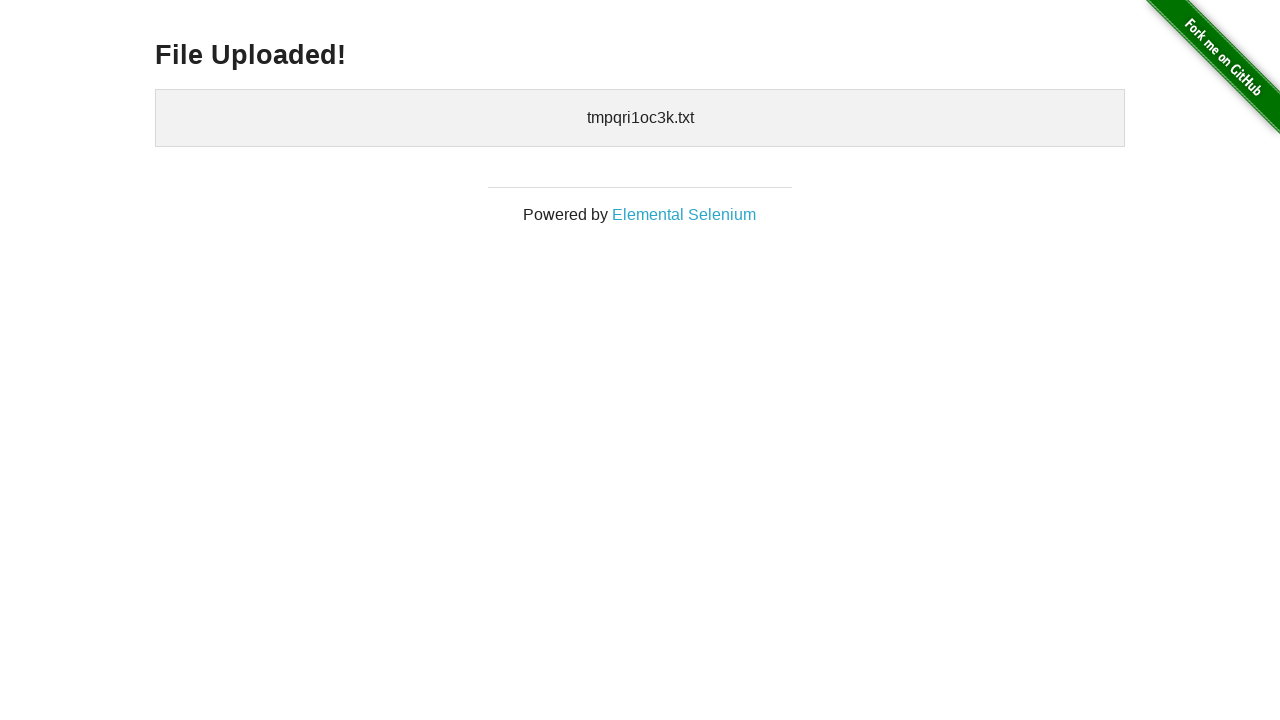

File upload success message appeared
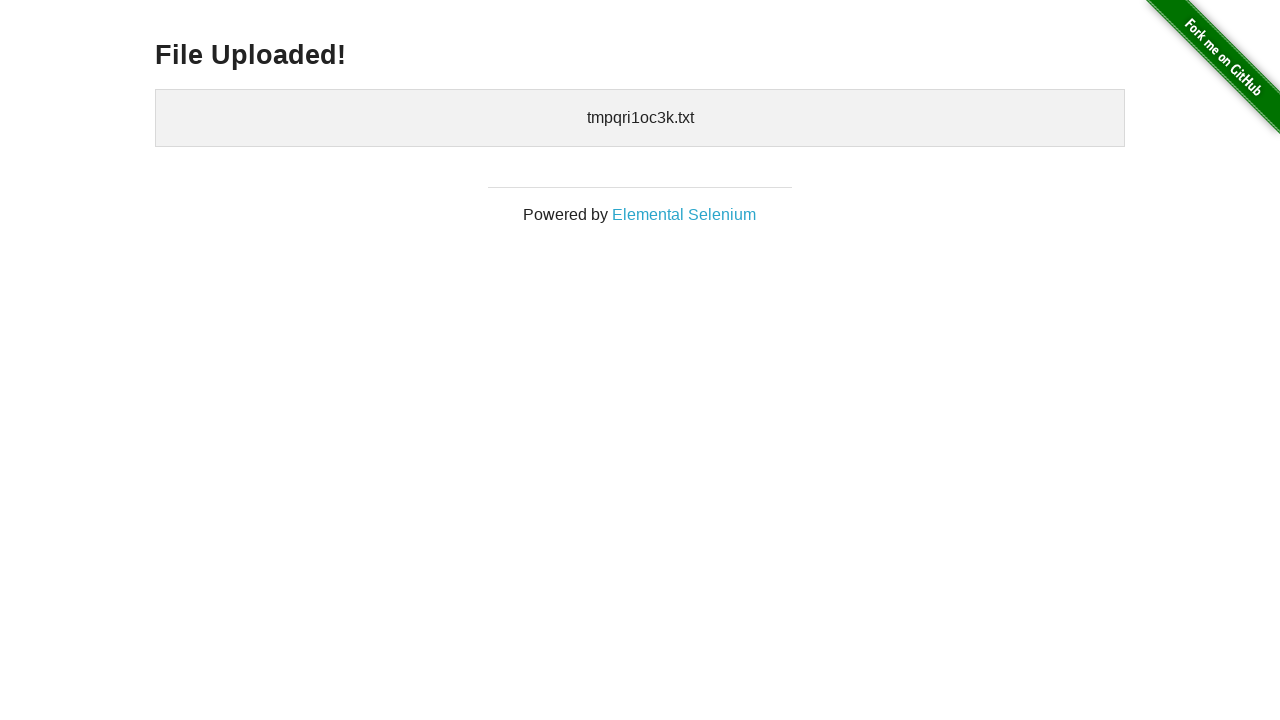

Cleaned up temporary test file
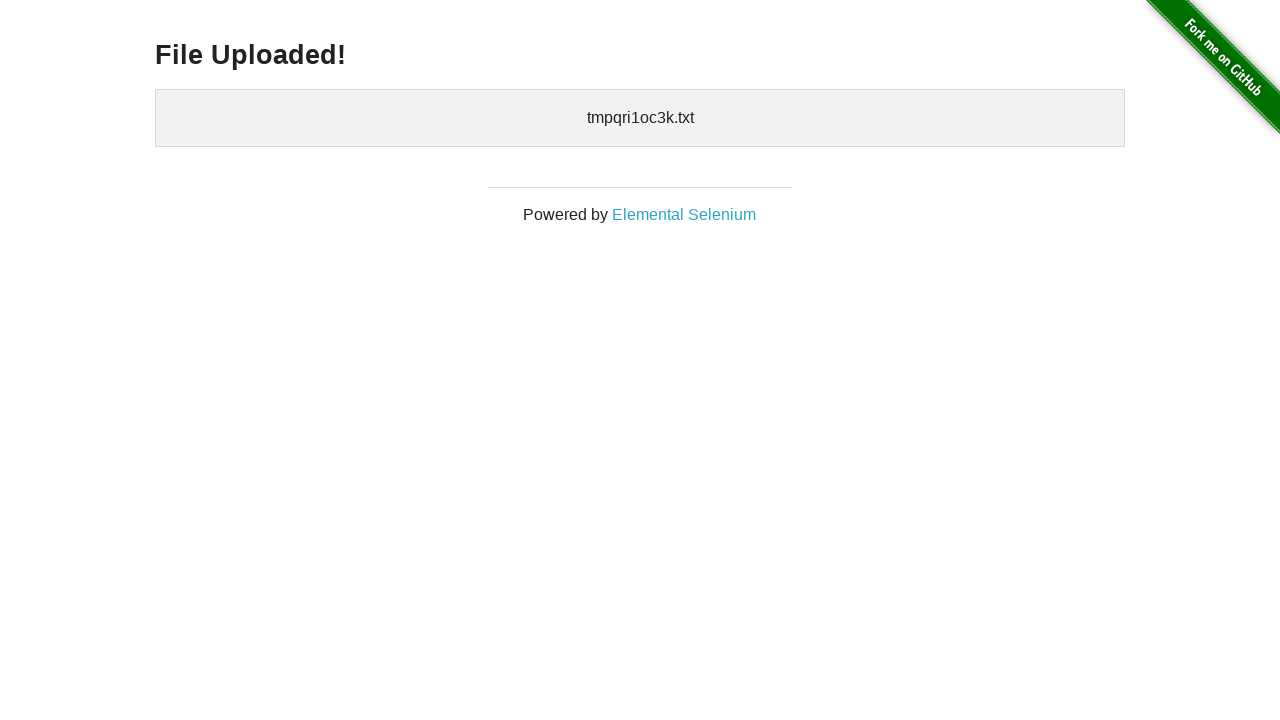

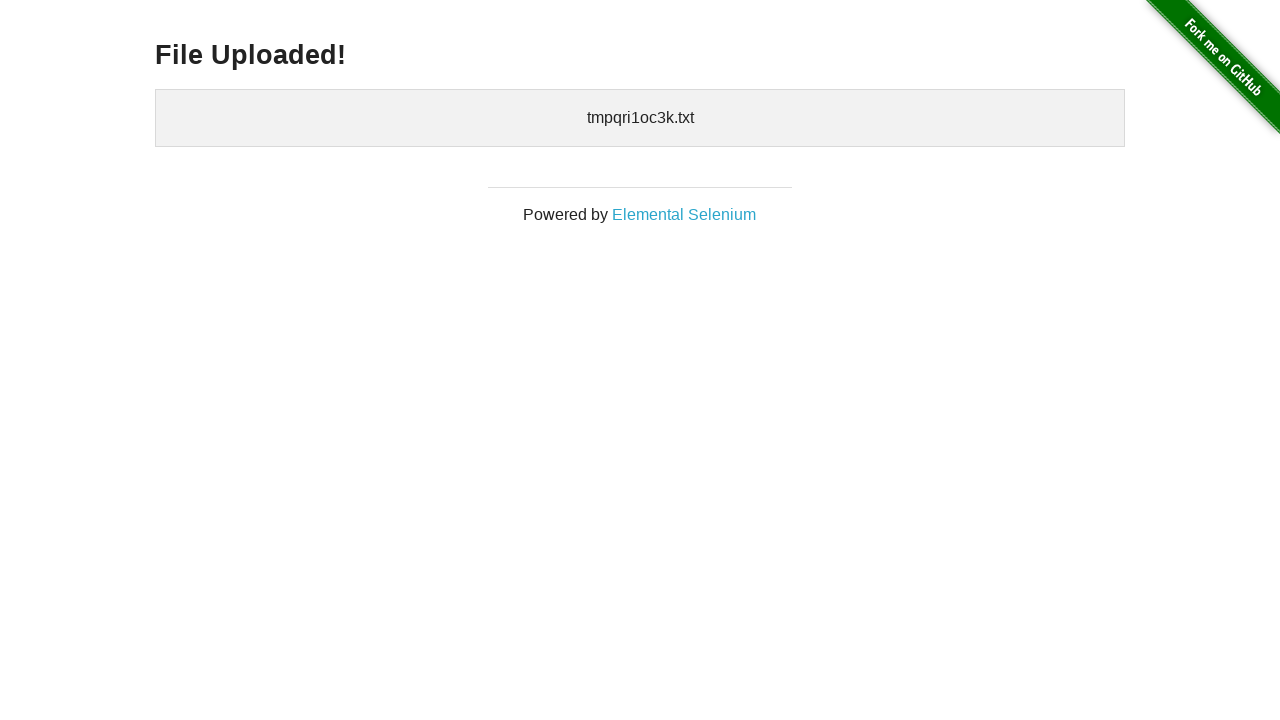